Performs a double-click on a button and verifies the success alert message appears

Starting URL: https://omayo.blogspot.com/

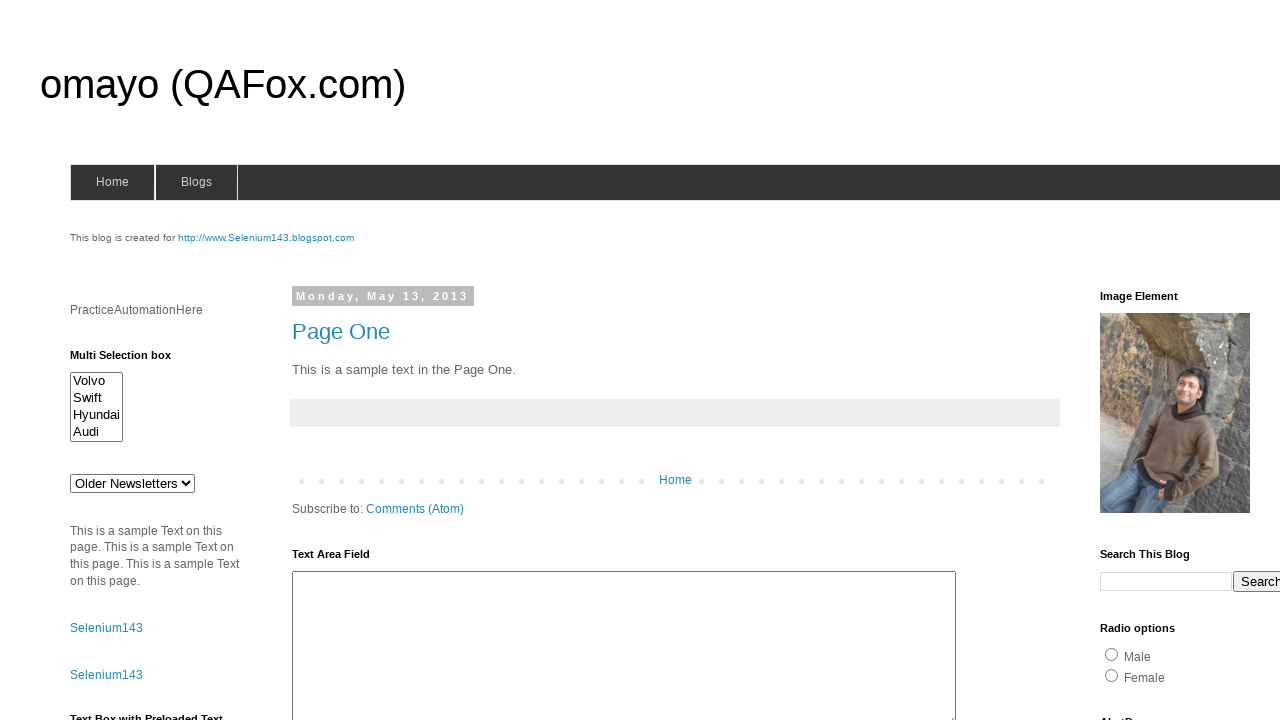

Set up dialog handler to verify double-click success message
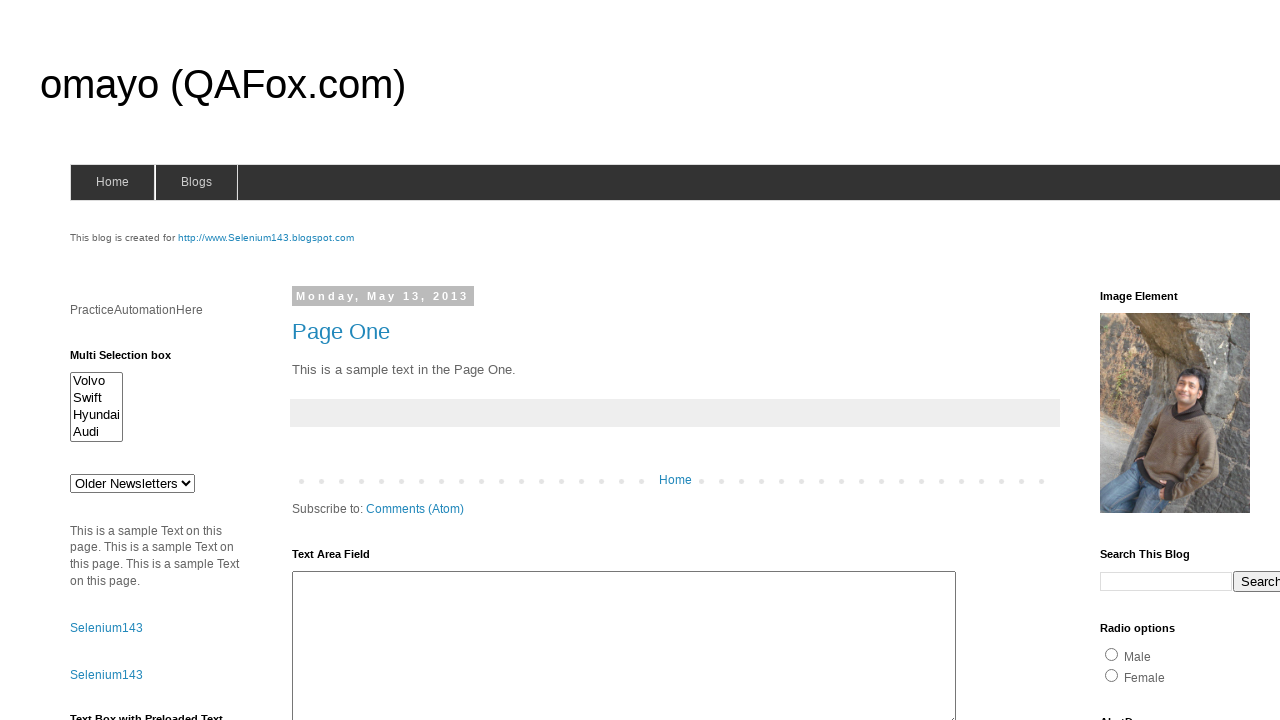

Located the 'Double click Here' button
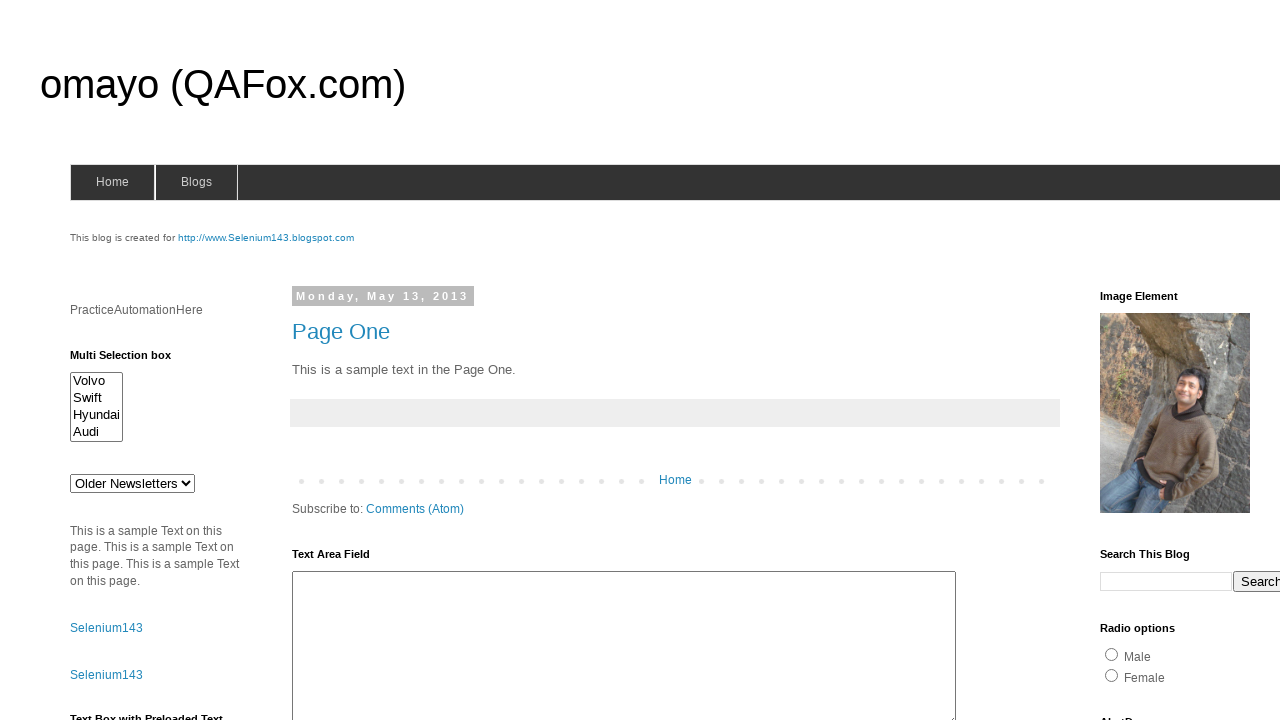

Double-clicked the button and dialog appeared at (129, 365) on button >> internal:has-text="Double click Here"i
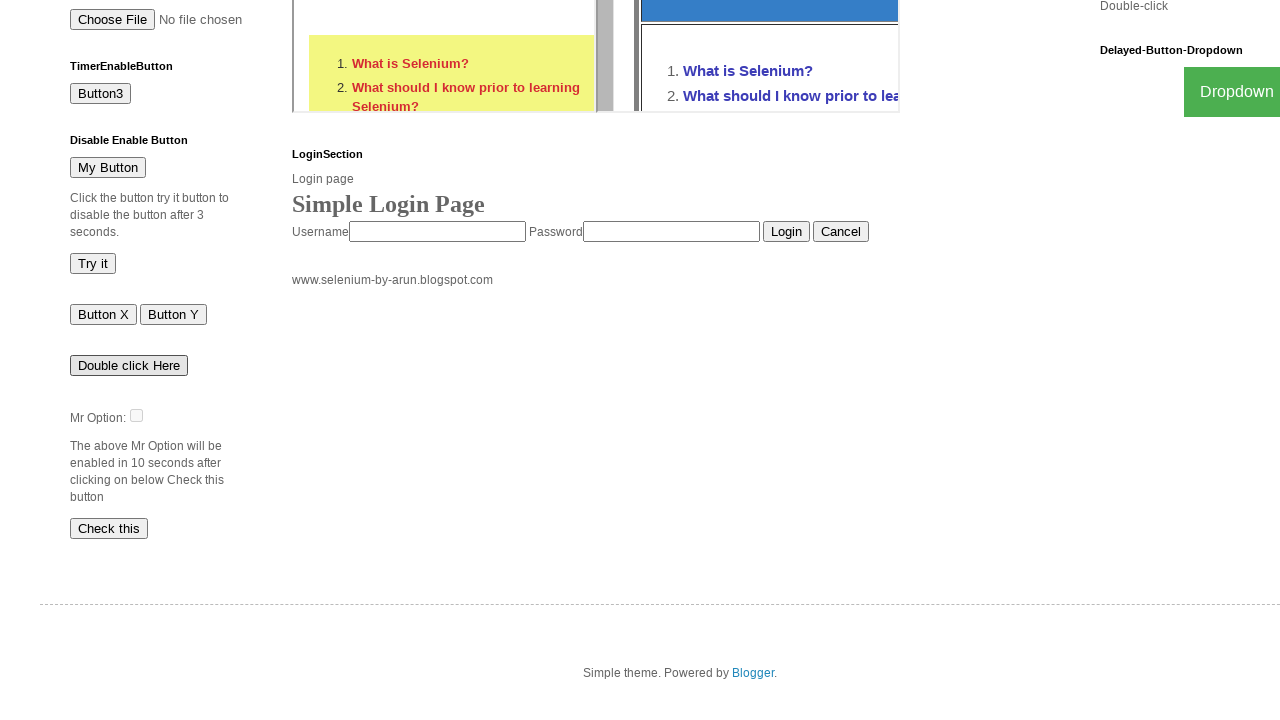

Waited for dialog to be processed and accepted
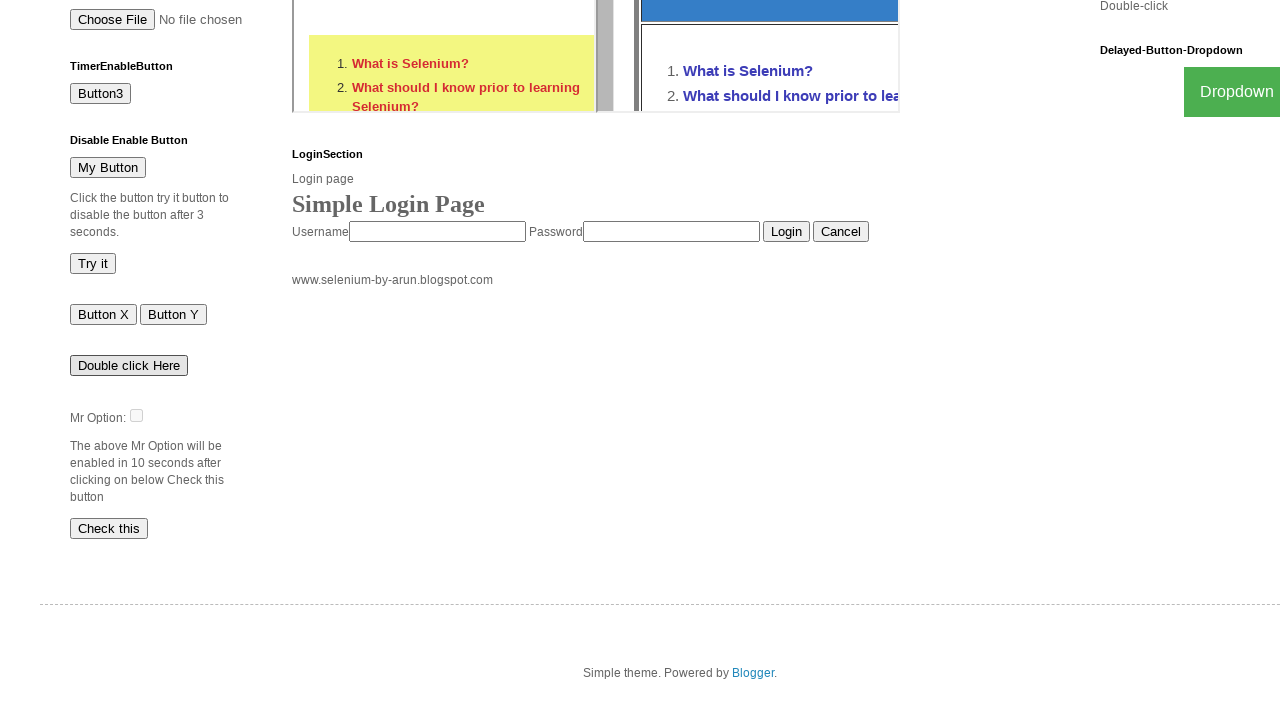

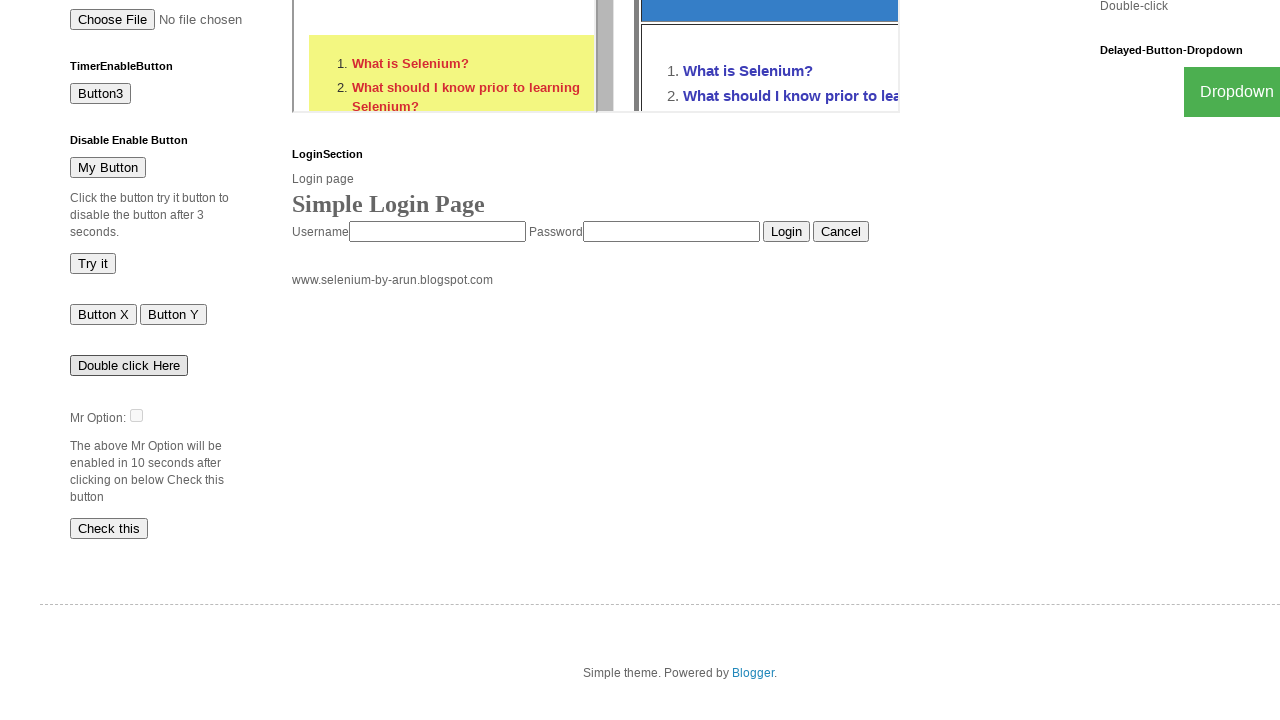